Navigates to the nopCommerce demo site and scrolls down the page by 1500 pixels

Starting URL: https://demo.nopcommerce.com/

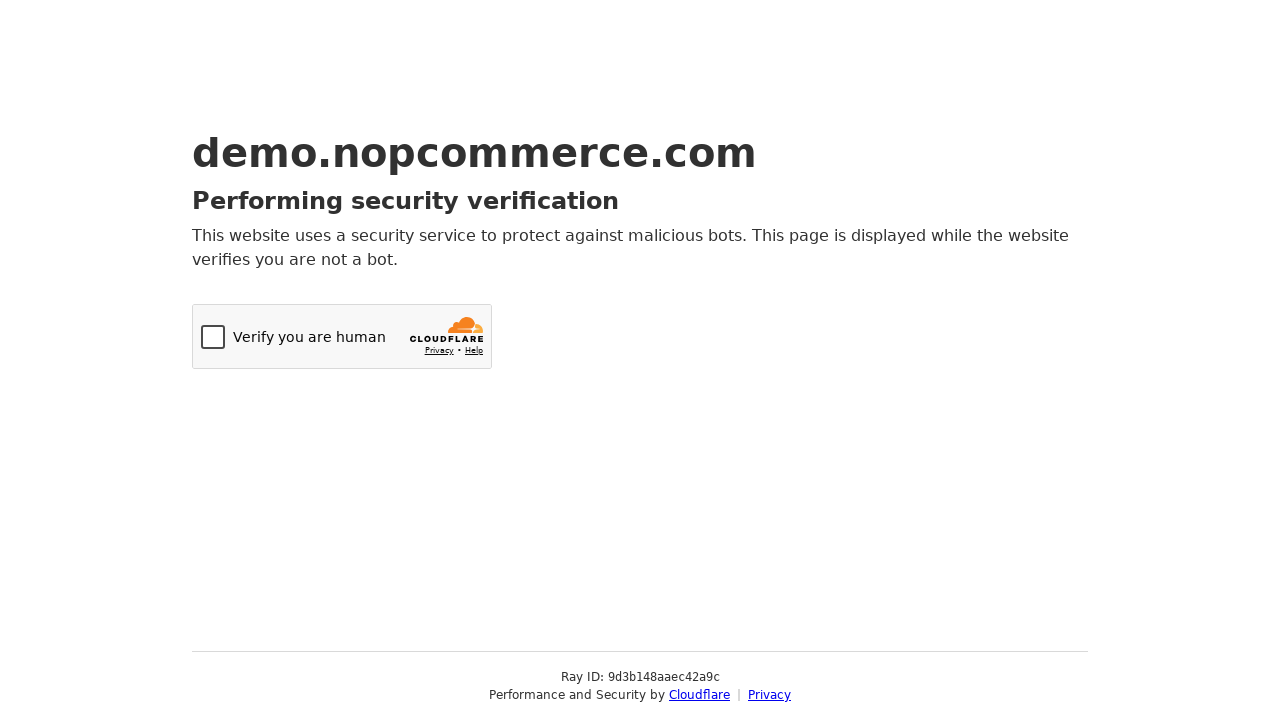

Navigated to nopCommerce demo site
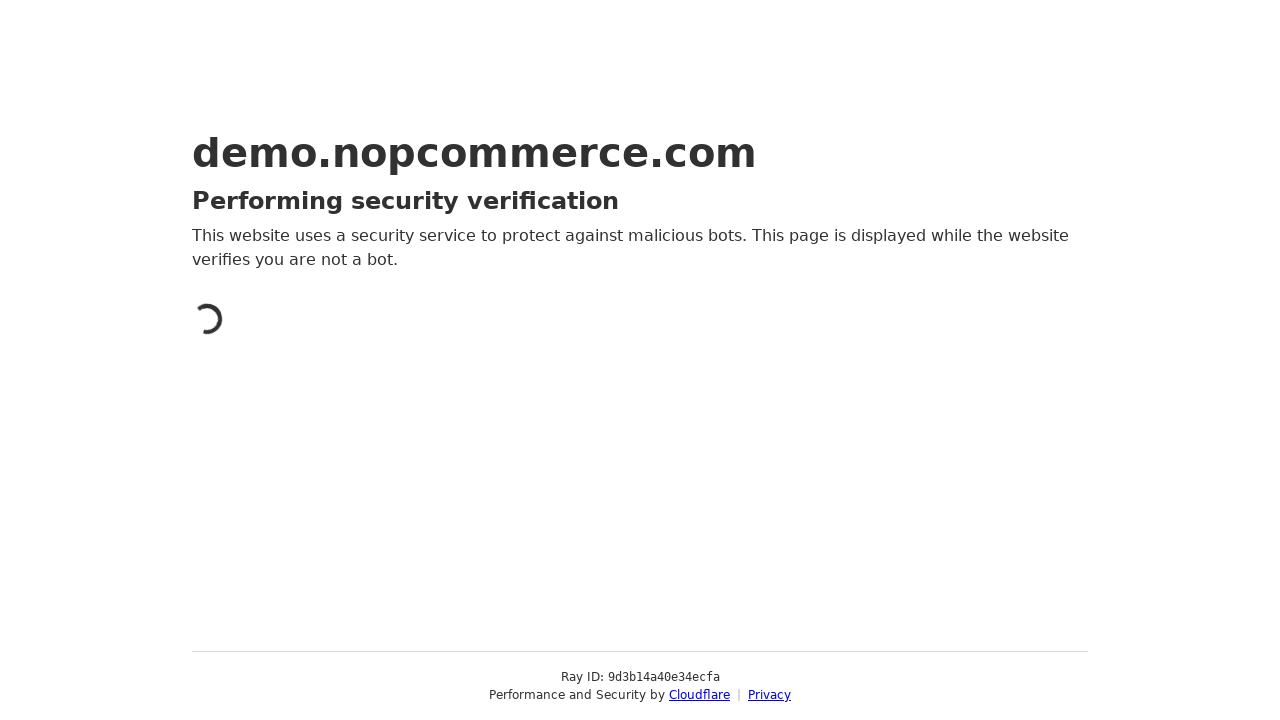

Scrolled down the page by 1500 pixels
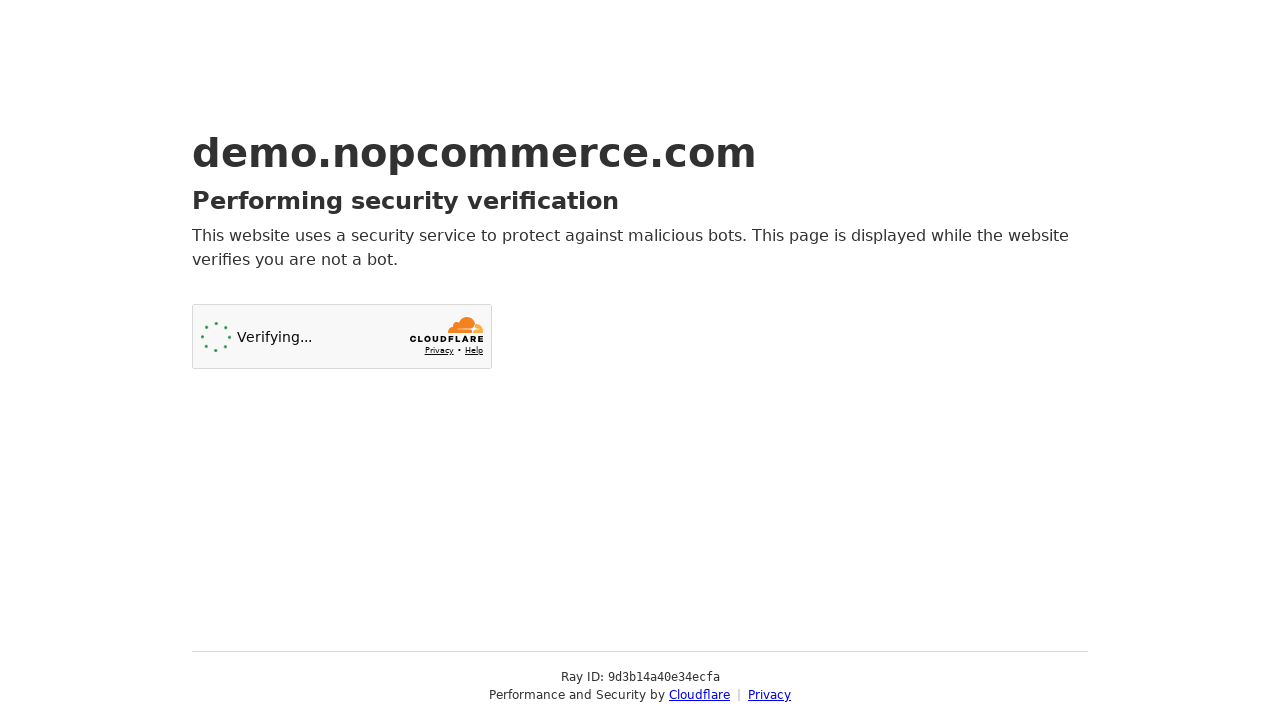

Waited 1000ms for scroll to complete
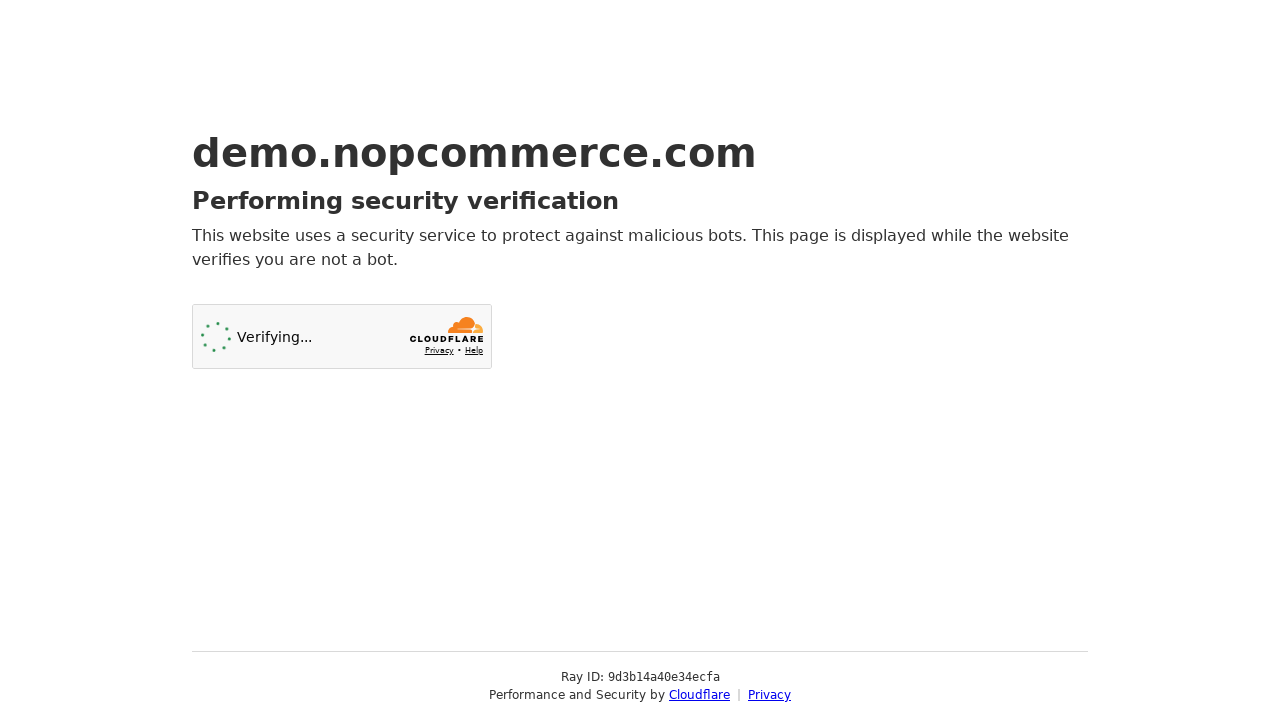

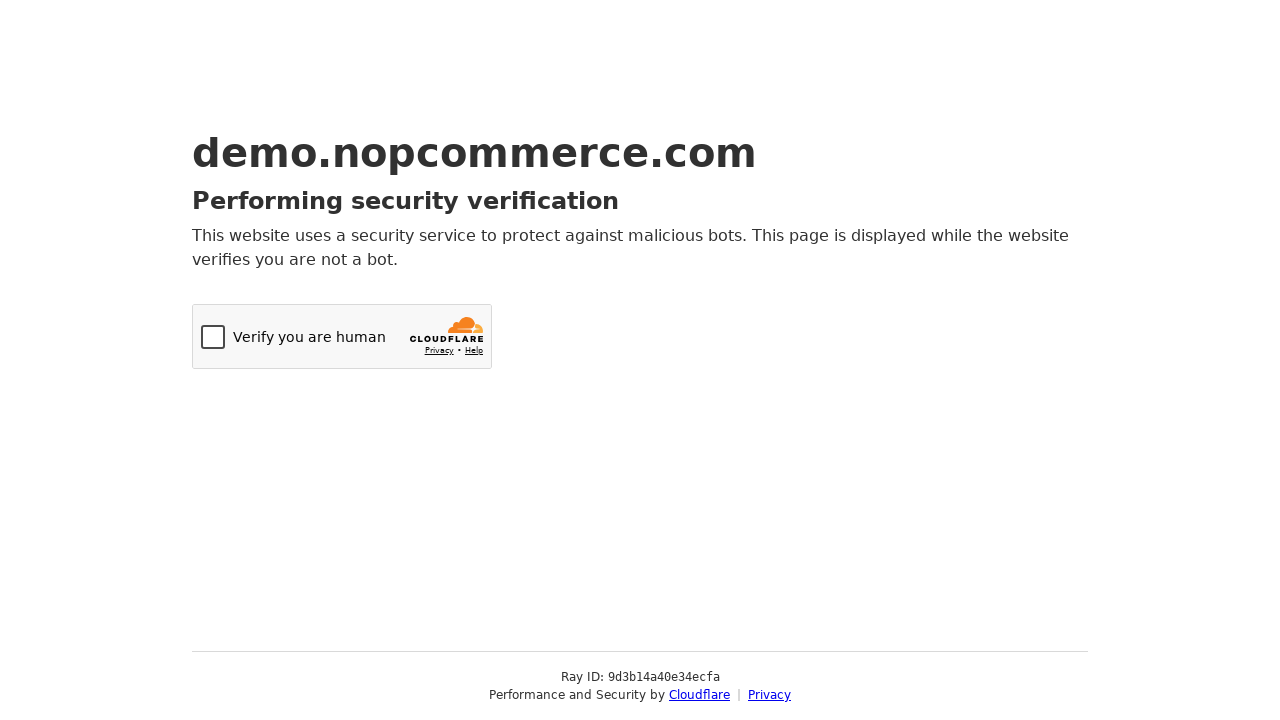